Navigates to Samsung Galaxy S7 product and verifies the price

Starting URL: https://www.demoblaze.com/

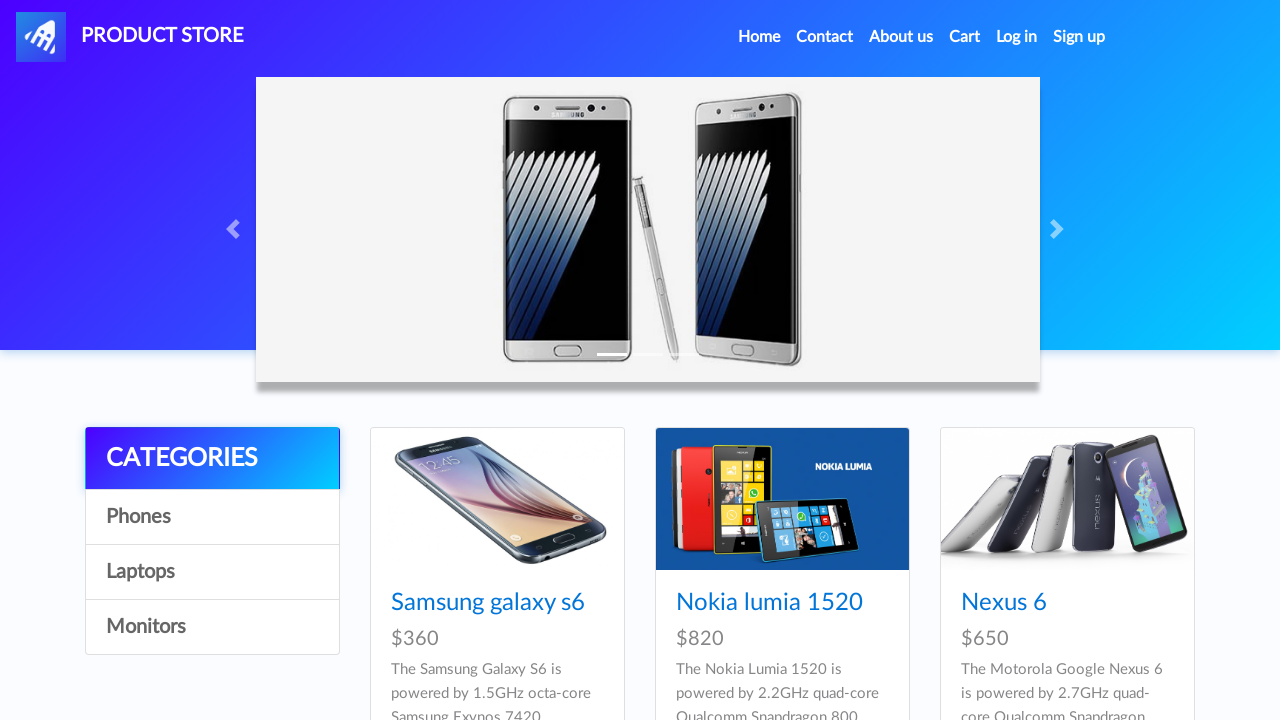

Waited for page to load (networkidle)
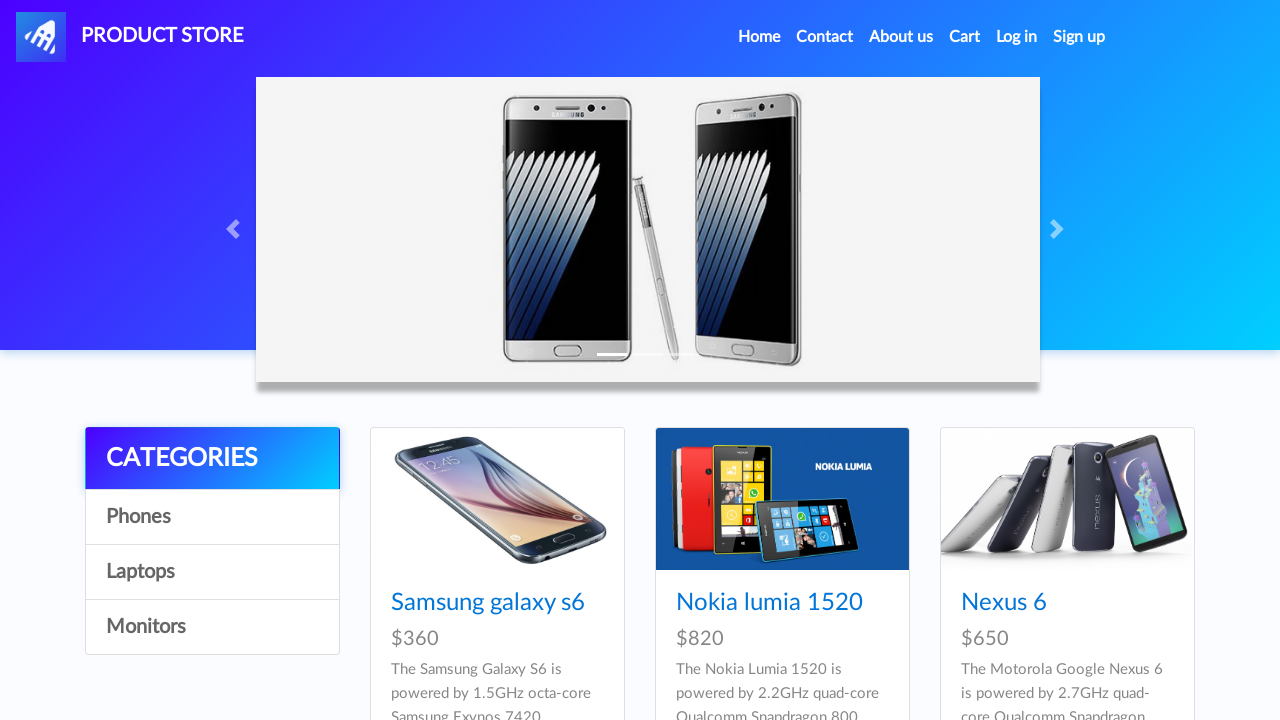

Clicked on Samsung Galaxy S7 product link at (488, 361) on xpath=//h4/a[@href='prod.html?idp_=4']
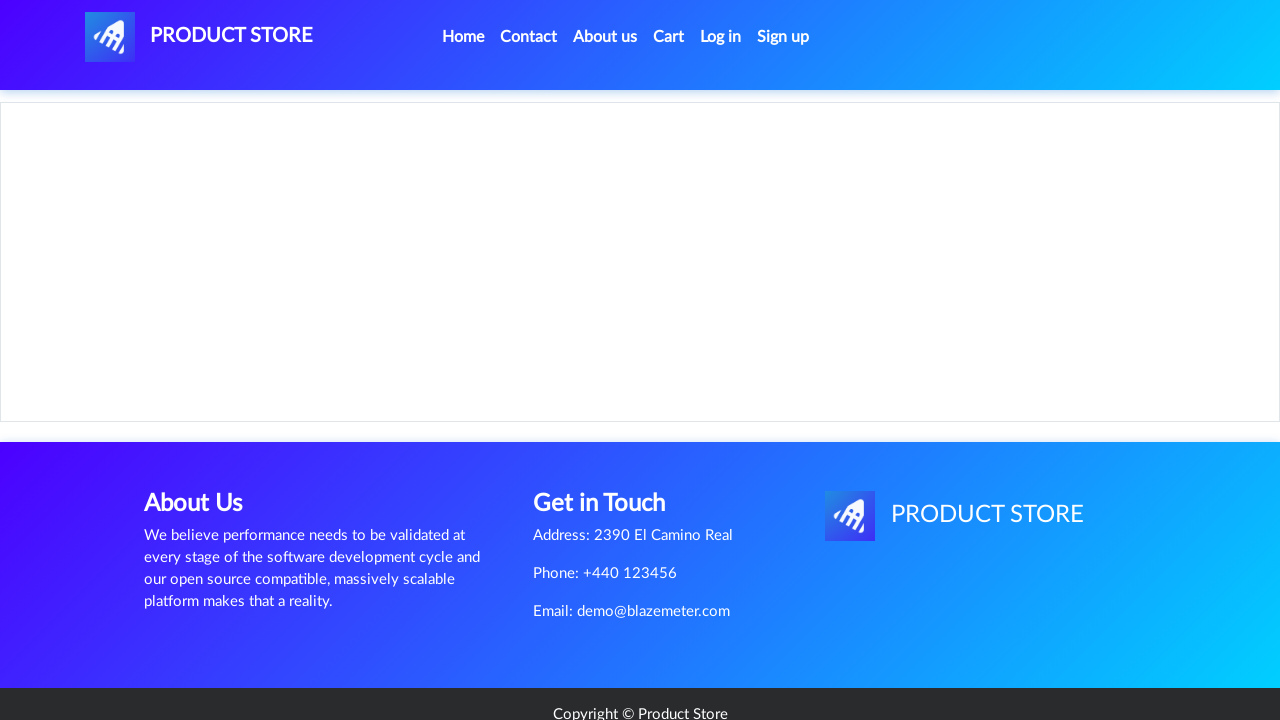

Verified price container element is displayed
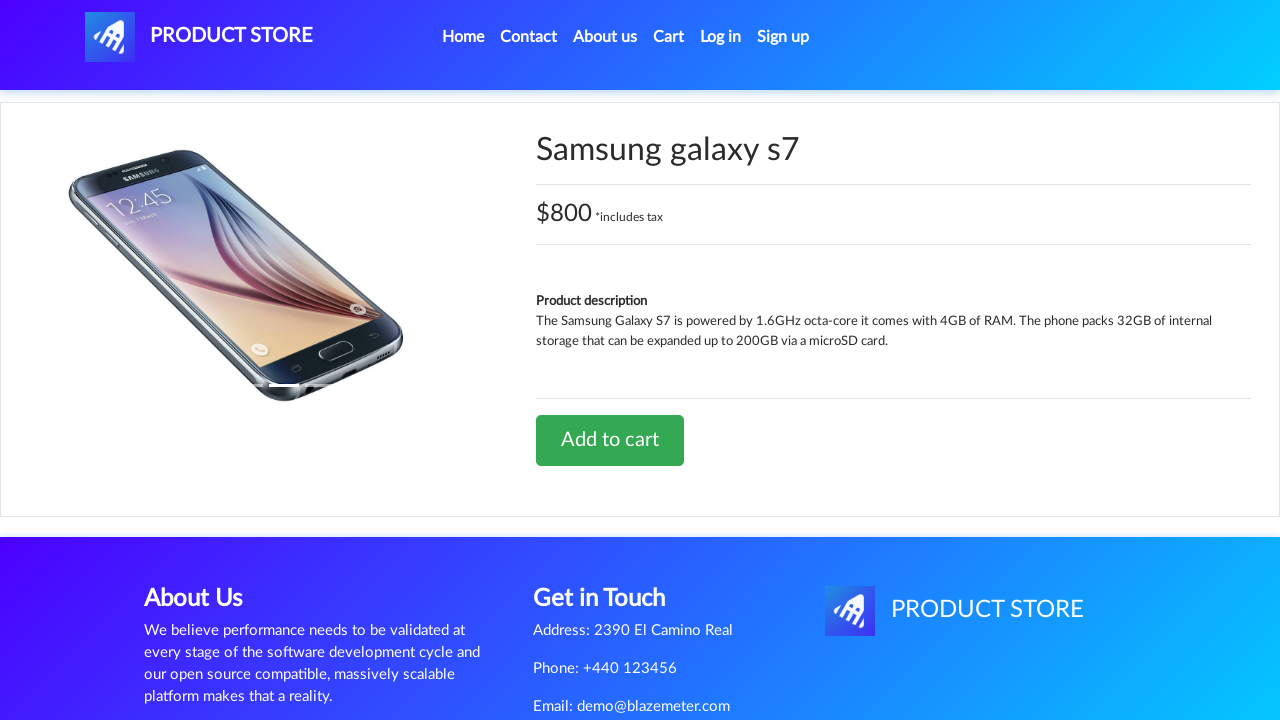

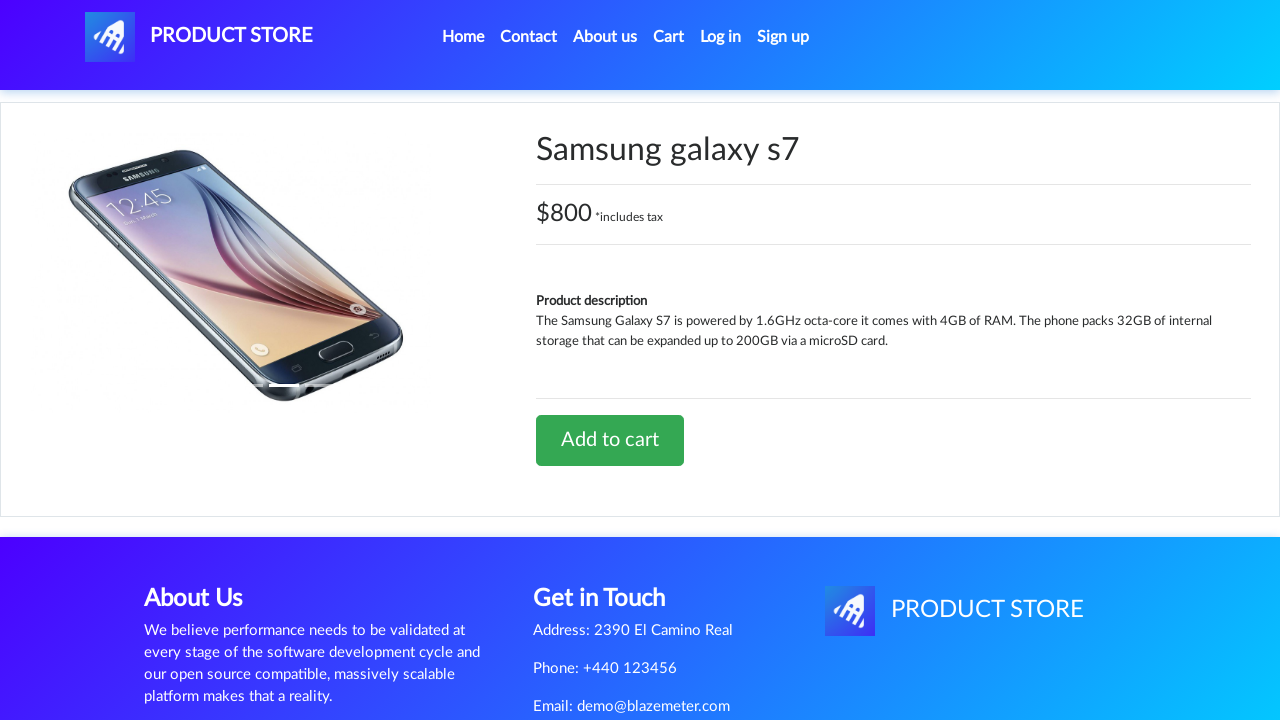